Tests HTML5 drag and drop functionality by dragging column A to column B and verifying the elements have swapped positions.

Starting URL: http://the-internet.herokuapp.com/drag_and_drop

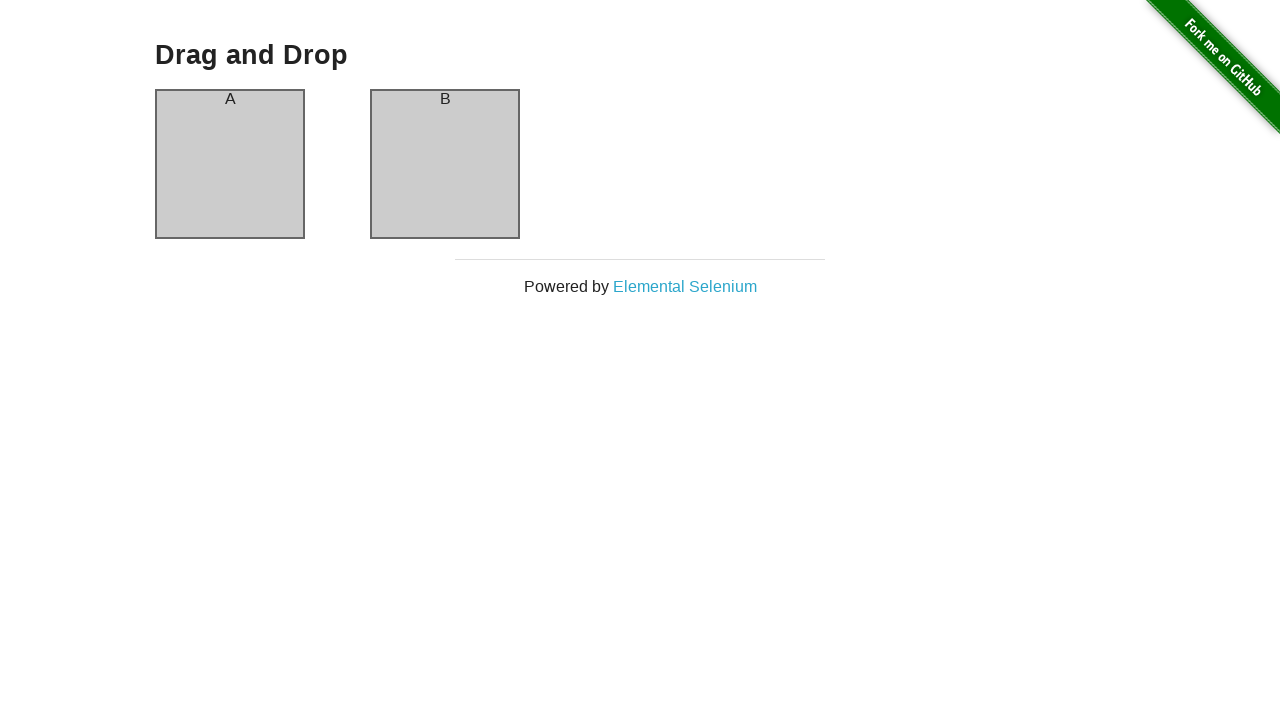

Waited for column A element to be visible
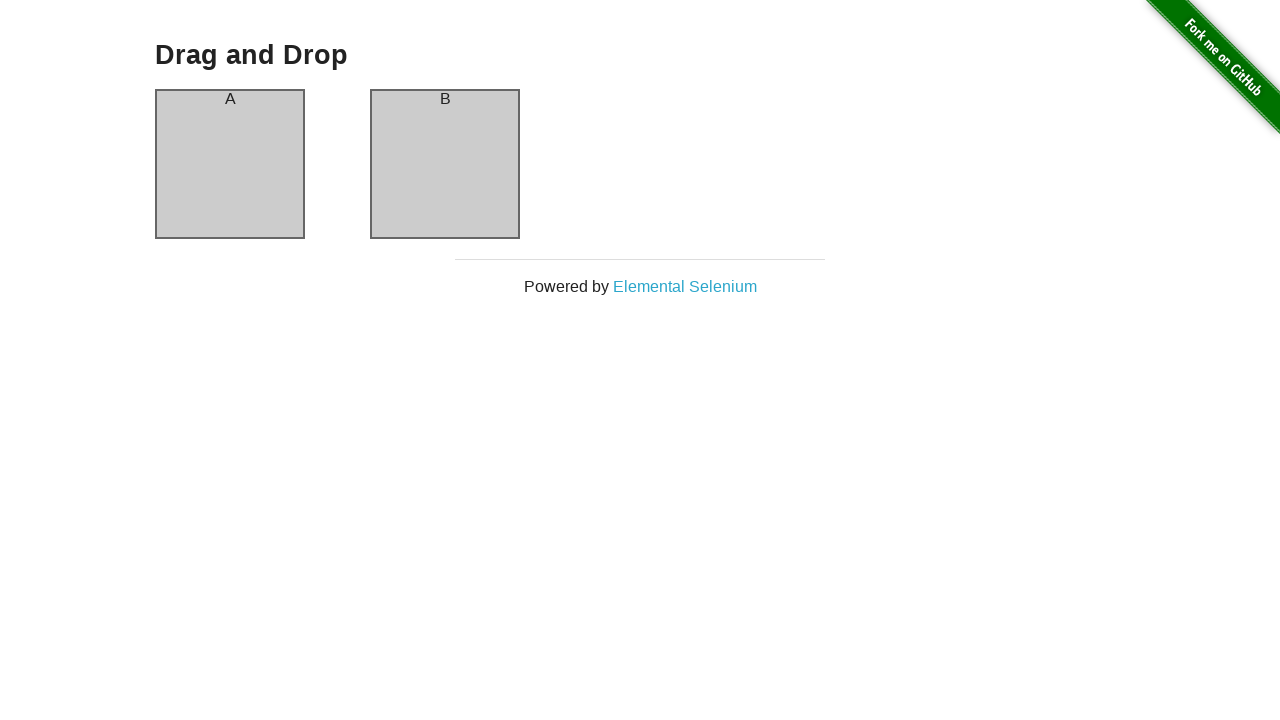

Waited for column B element to be visible
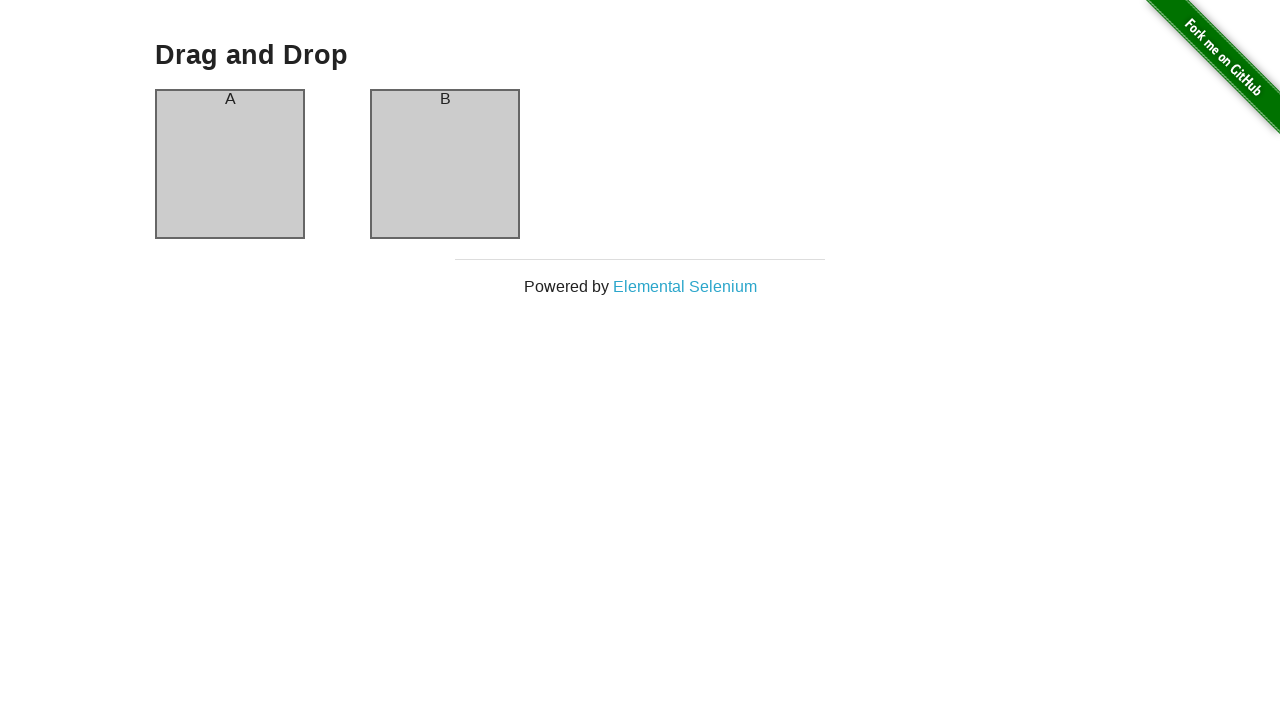

Dragged column A to column B at (445, 164)
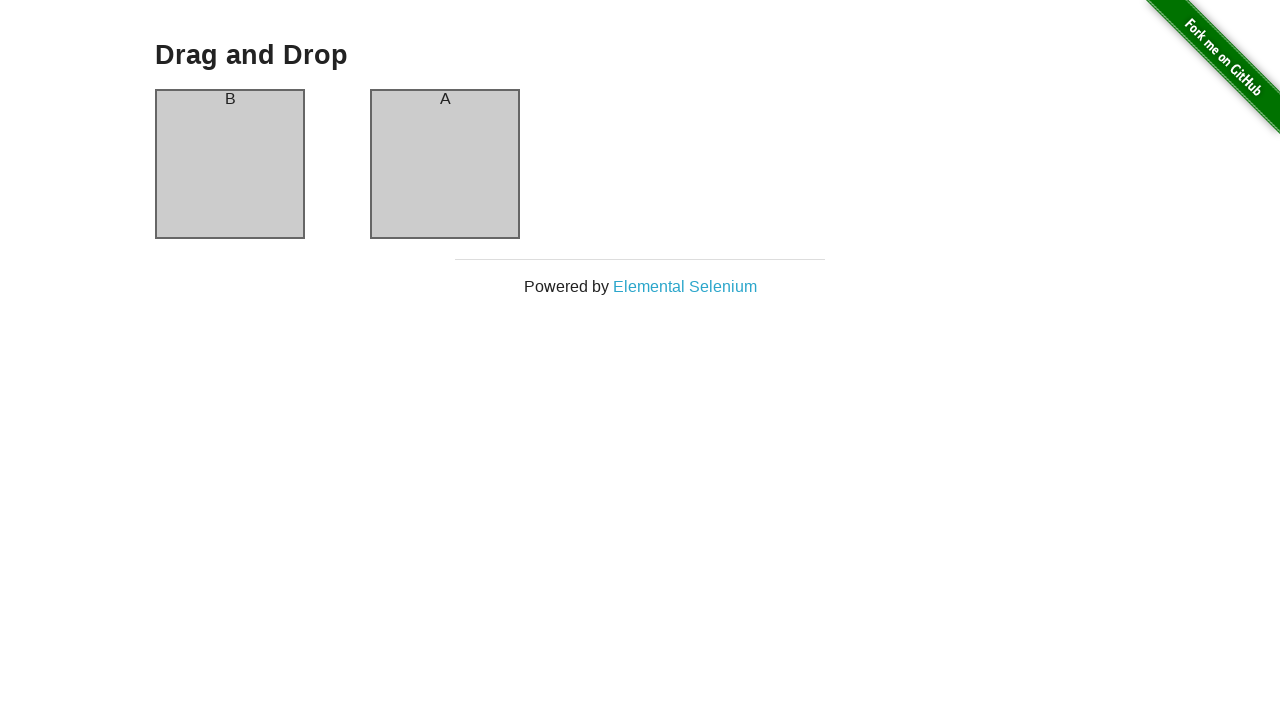

Verified column A now contains 'B' - elements have swapped positions
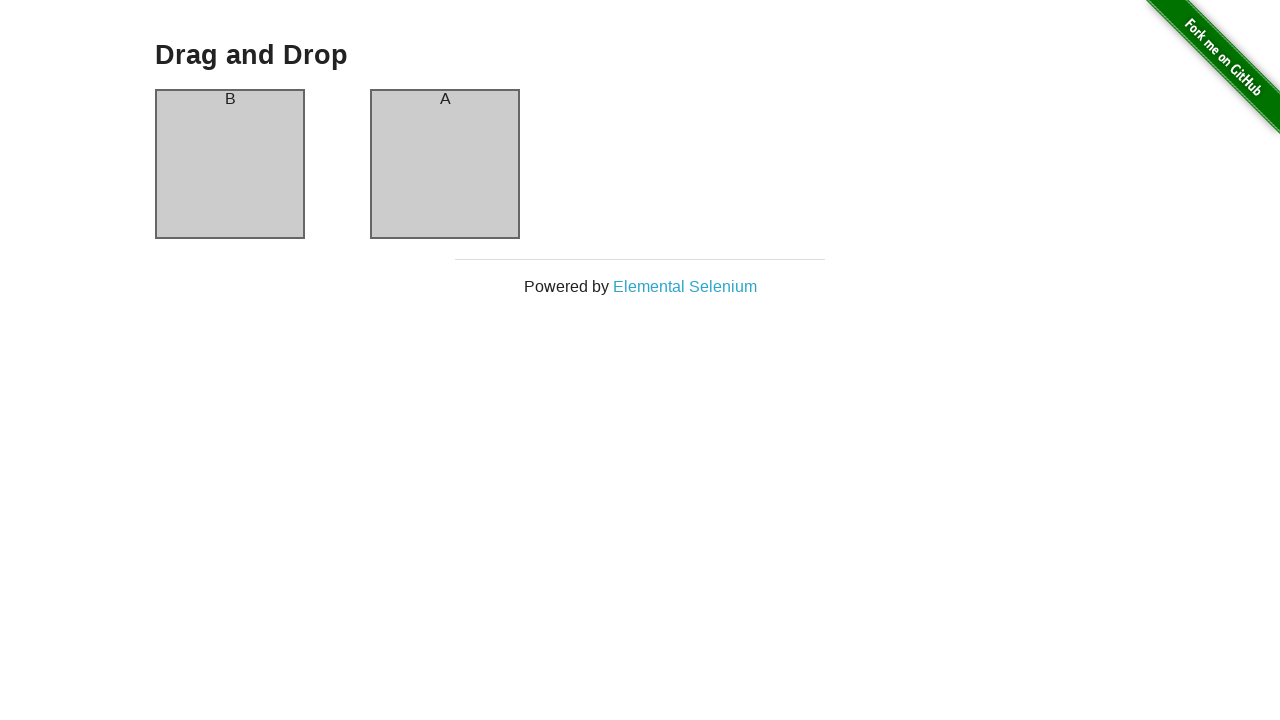

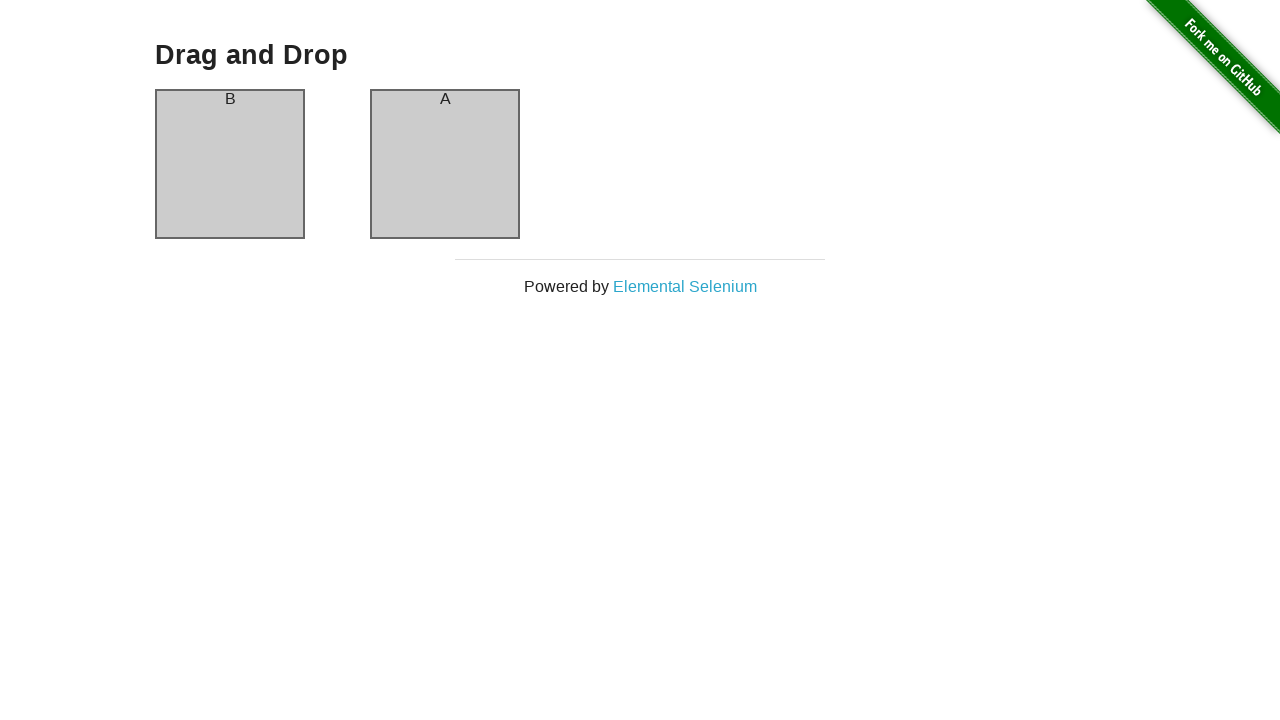